Tests checkbox functionality by verifying its display state, enabled state, and toggling its selection state

Starting URL: https://demos.devexpress.com/aspxeditorsdemos/ListEditors/MultiSelect.aspx

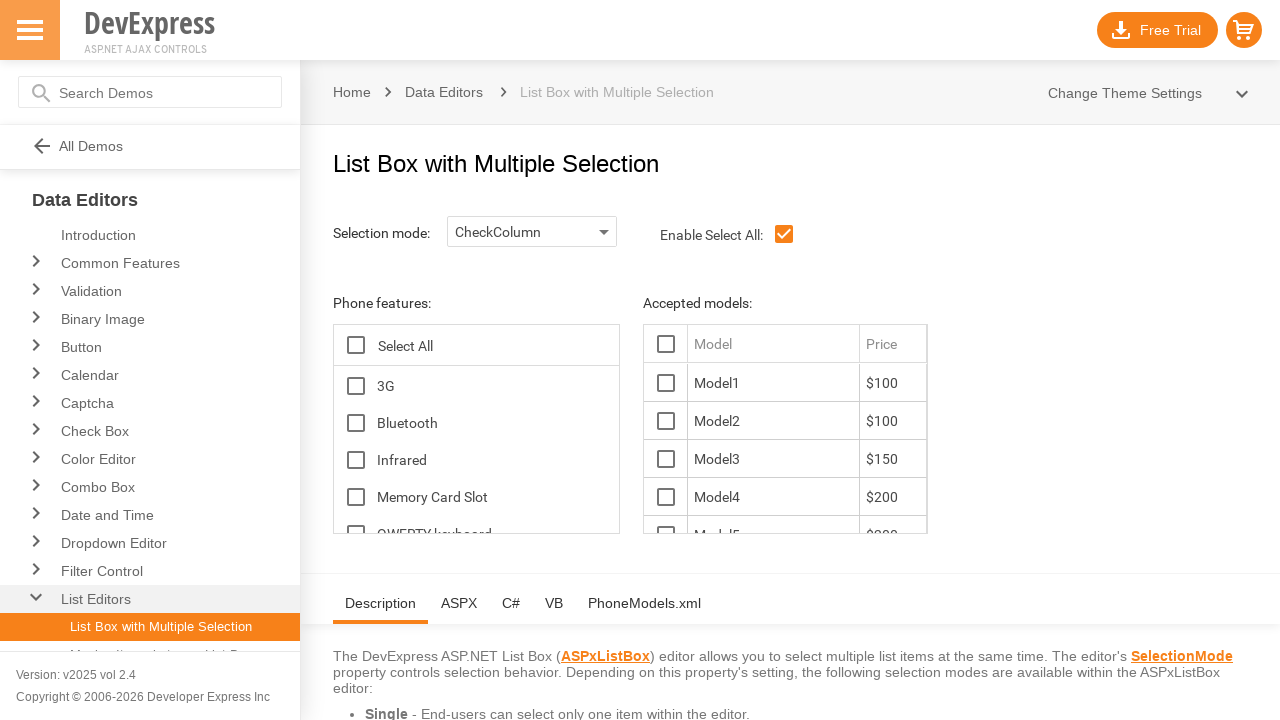

Located checkbox element with selector span#ContentHolder_lbFeatures_TG_D
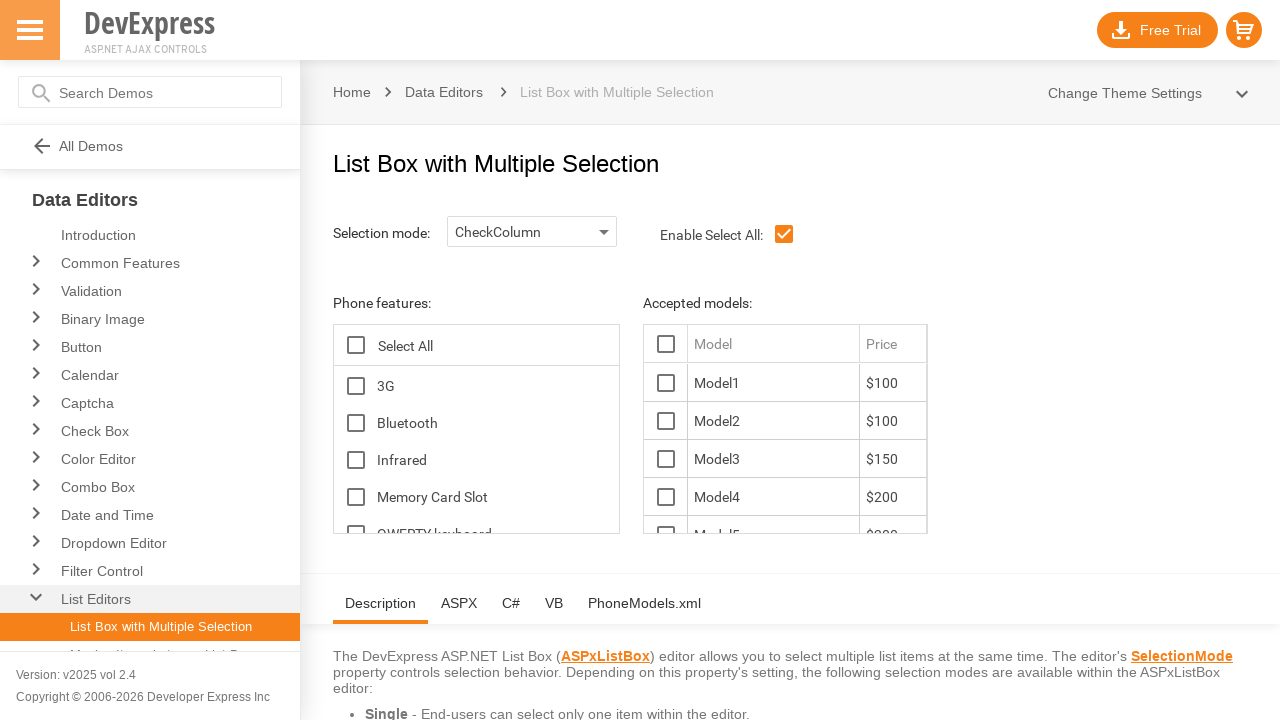

Verified checkbox is visible
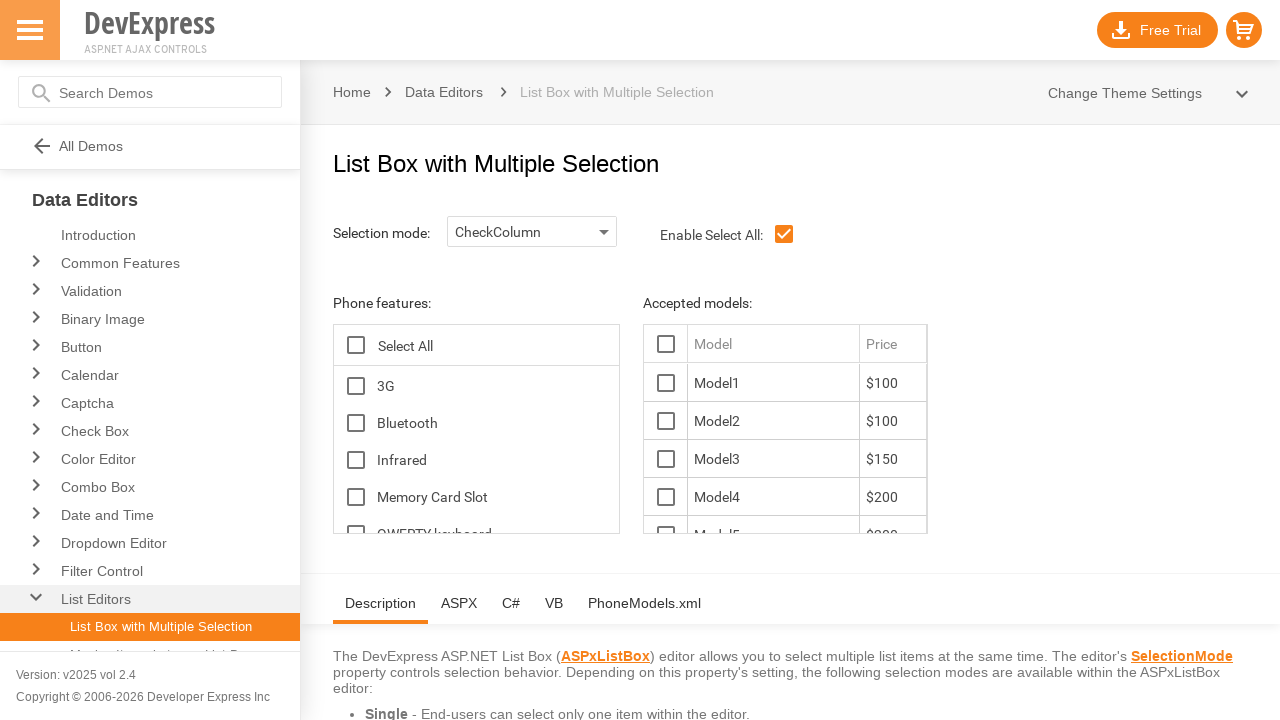

Verified checkbox is enabled
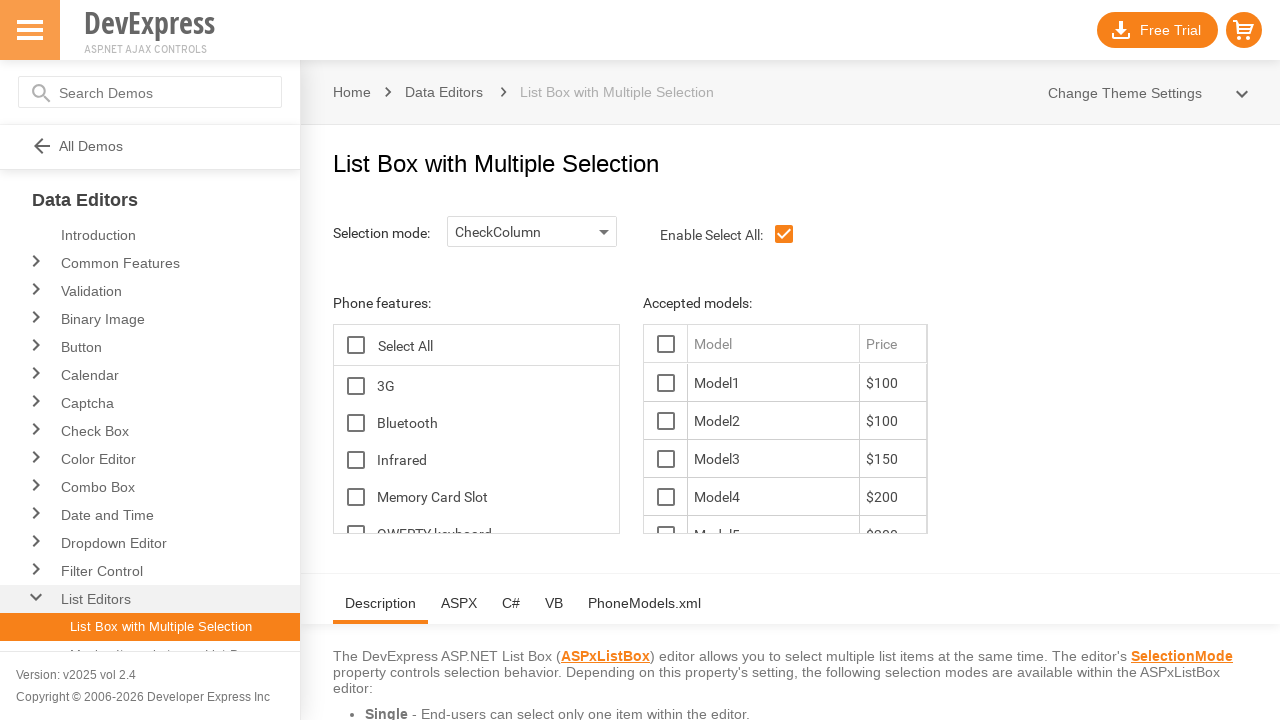

Clicked checkbox to toggle its selection state at (356, 386) on span#ContentHolder_lbFeatures_TG_D
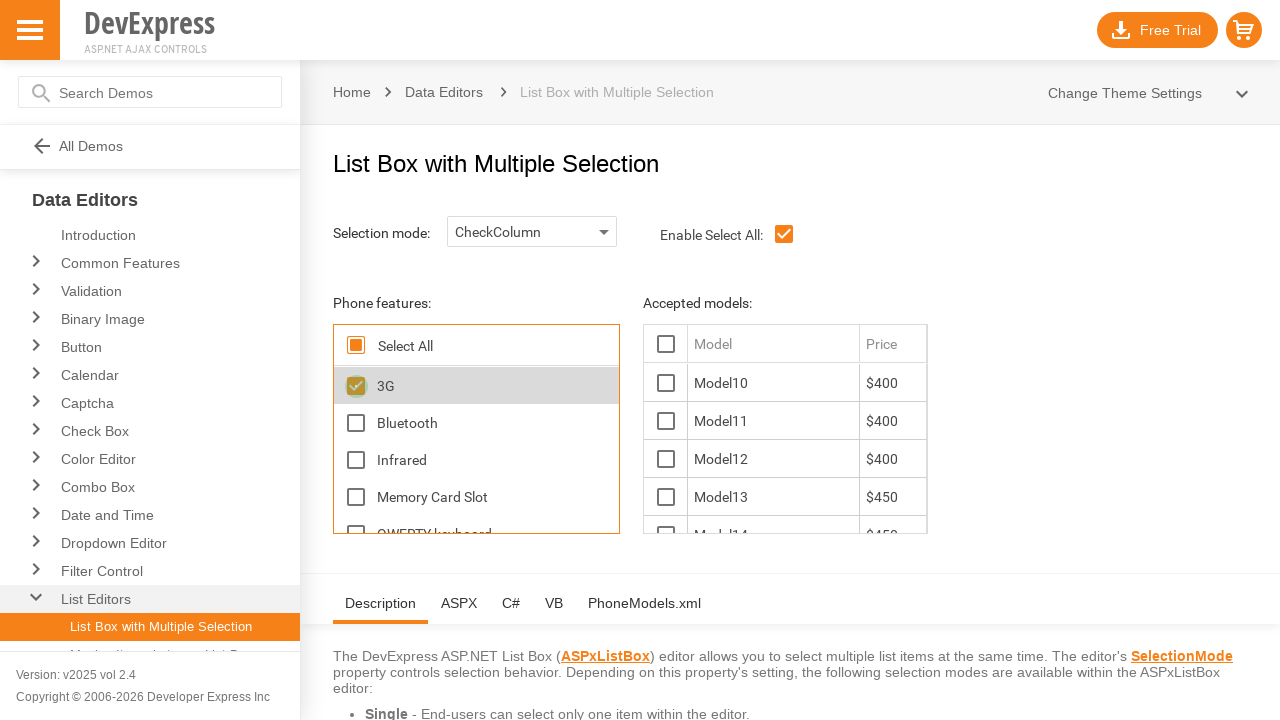

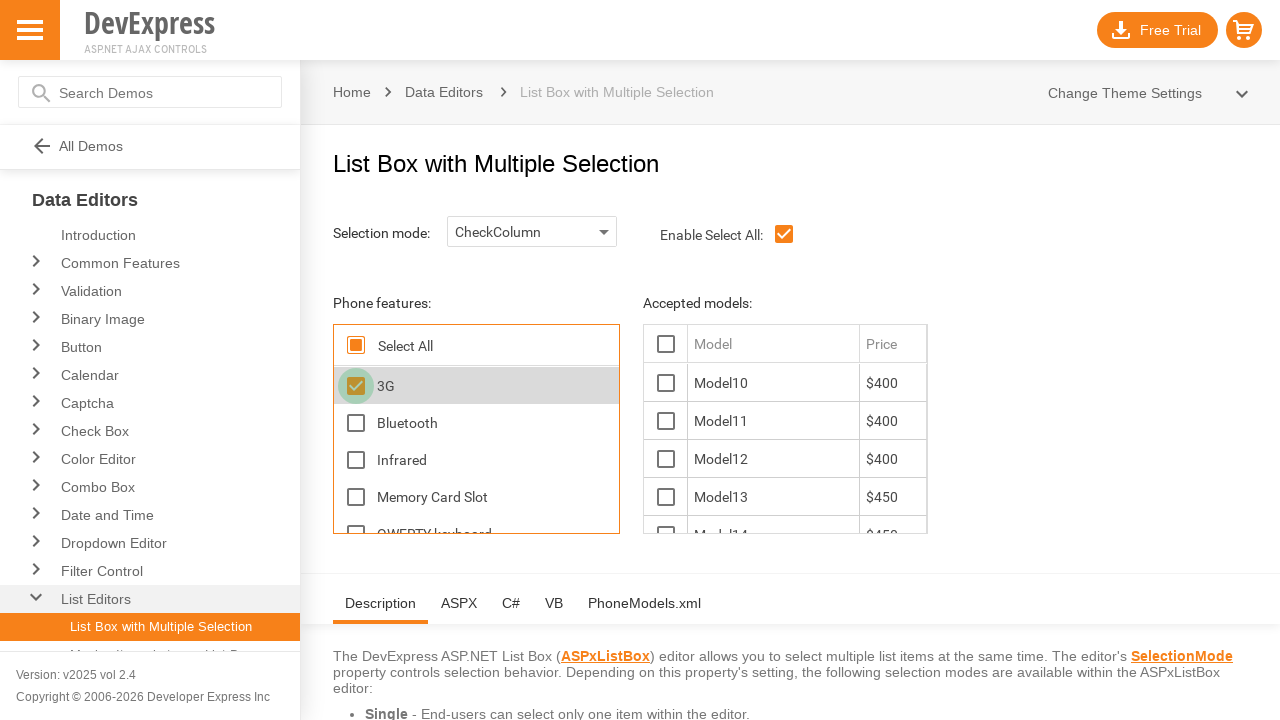